Tests getting alert text by clicking alert button and capturing the alert message

Starting URL: http://omayo.blogspot.com

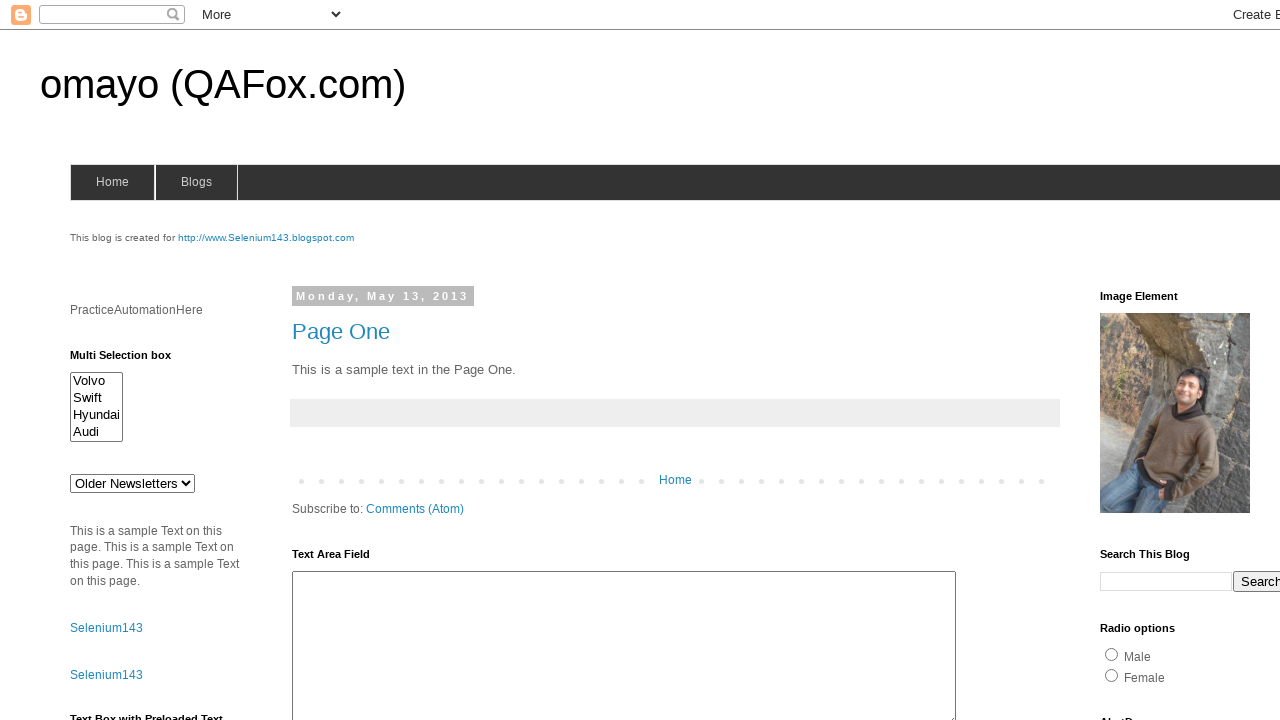

Set up dialog handler to capture and accept alert messages
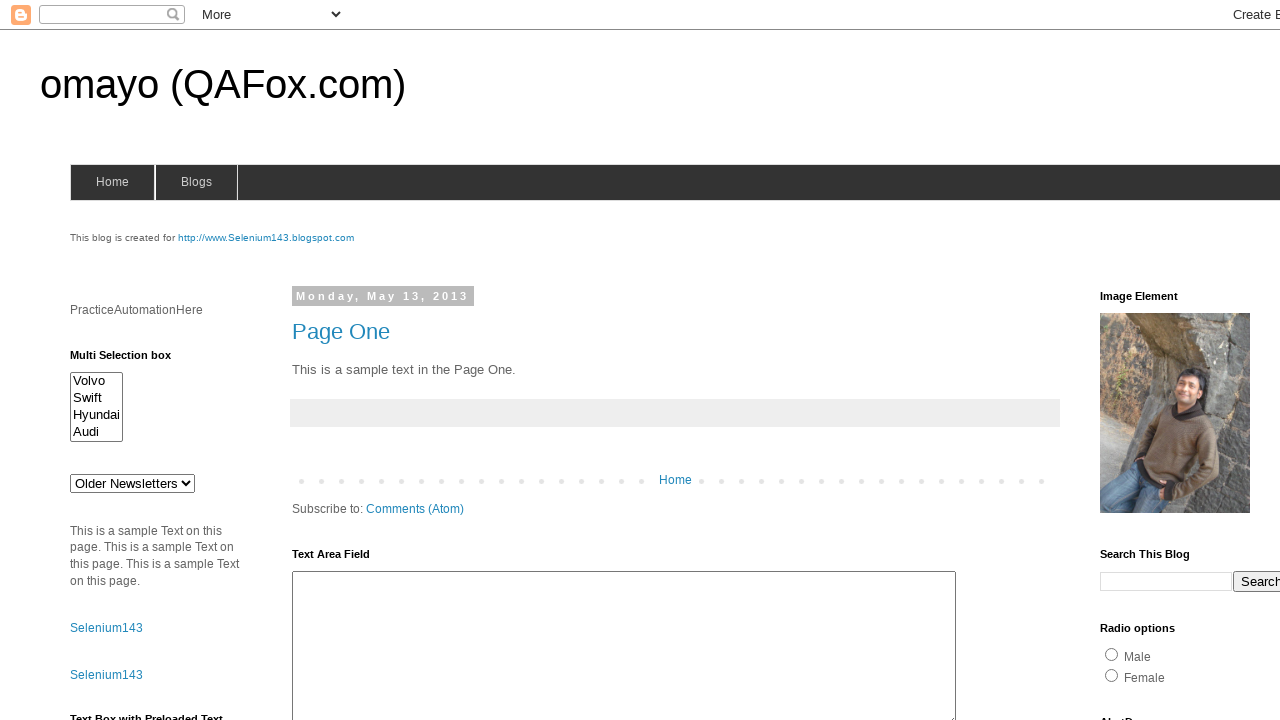

Clicked alert button to trigger alert dialog at (1154, 361) on #alert1
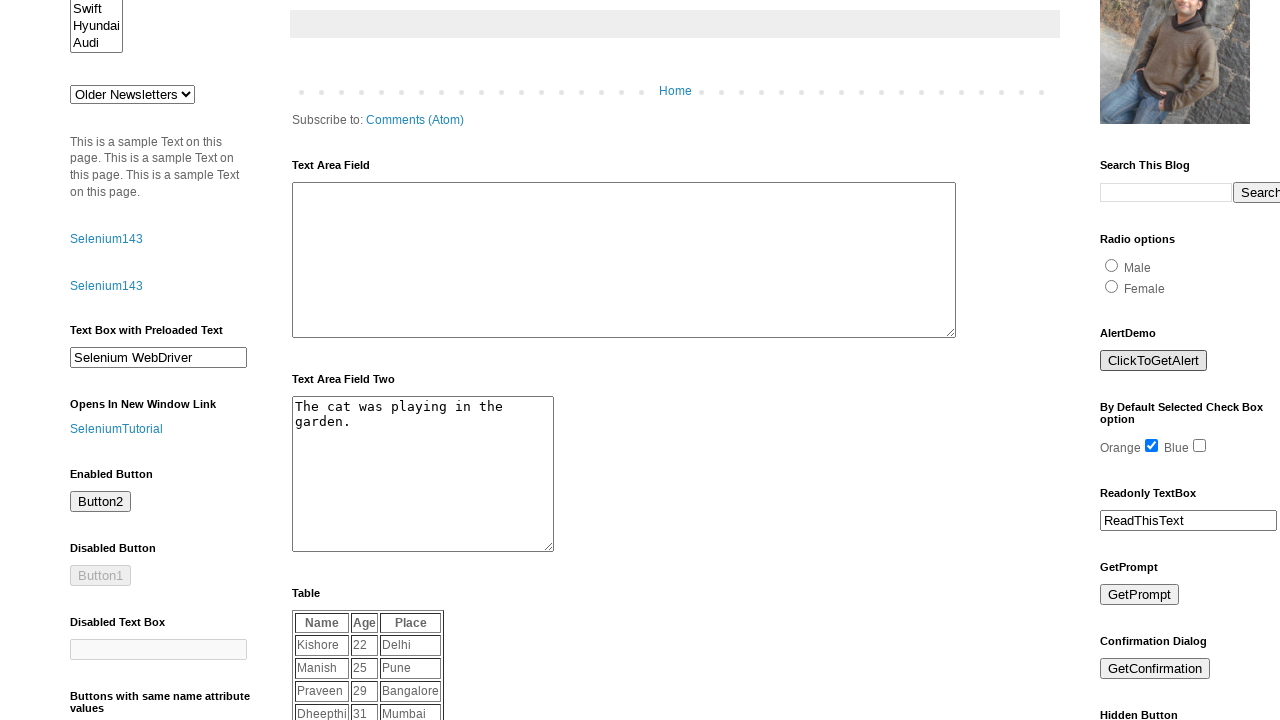

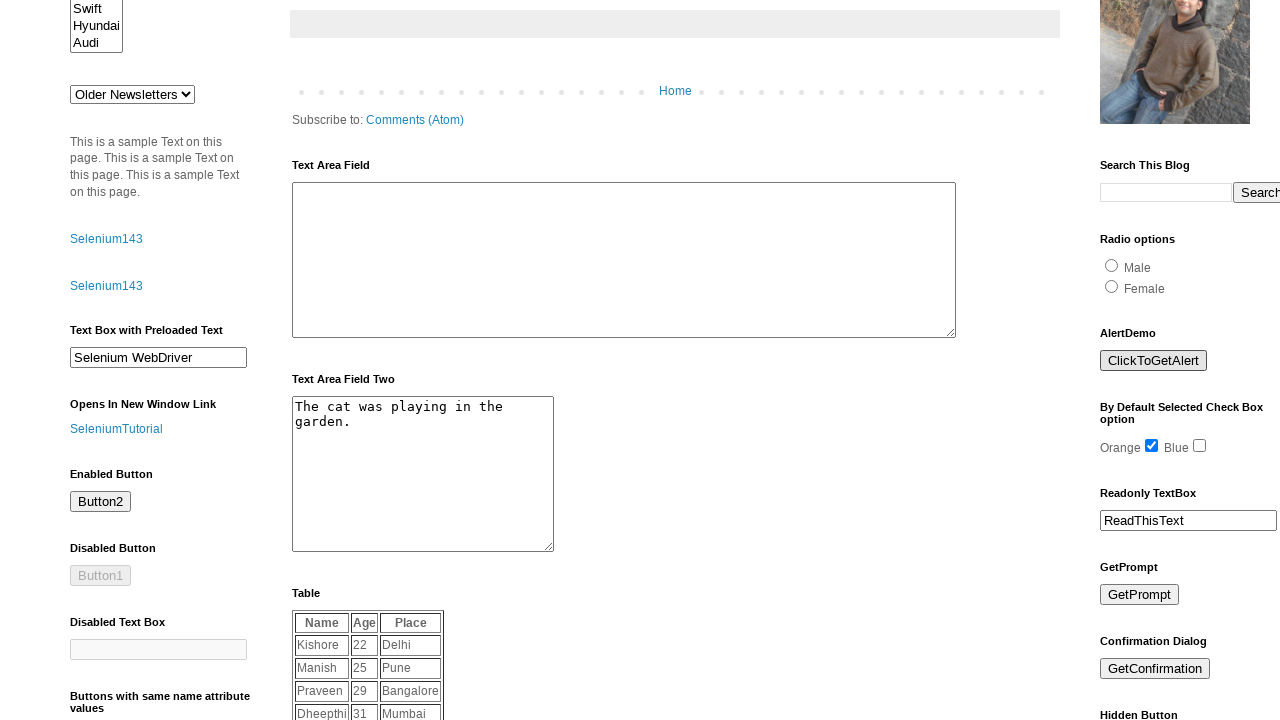